Tests checkbox functionality by clicking to toggle its state

Starting URL: https://the-internet.herokuapp.com/checkboxes

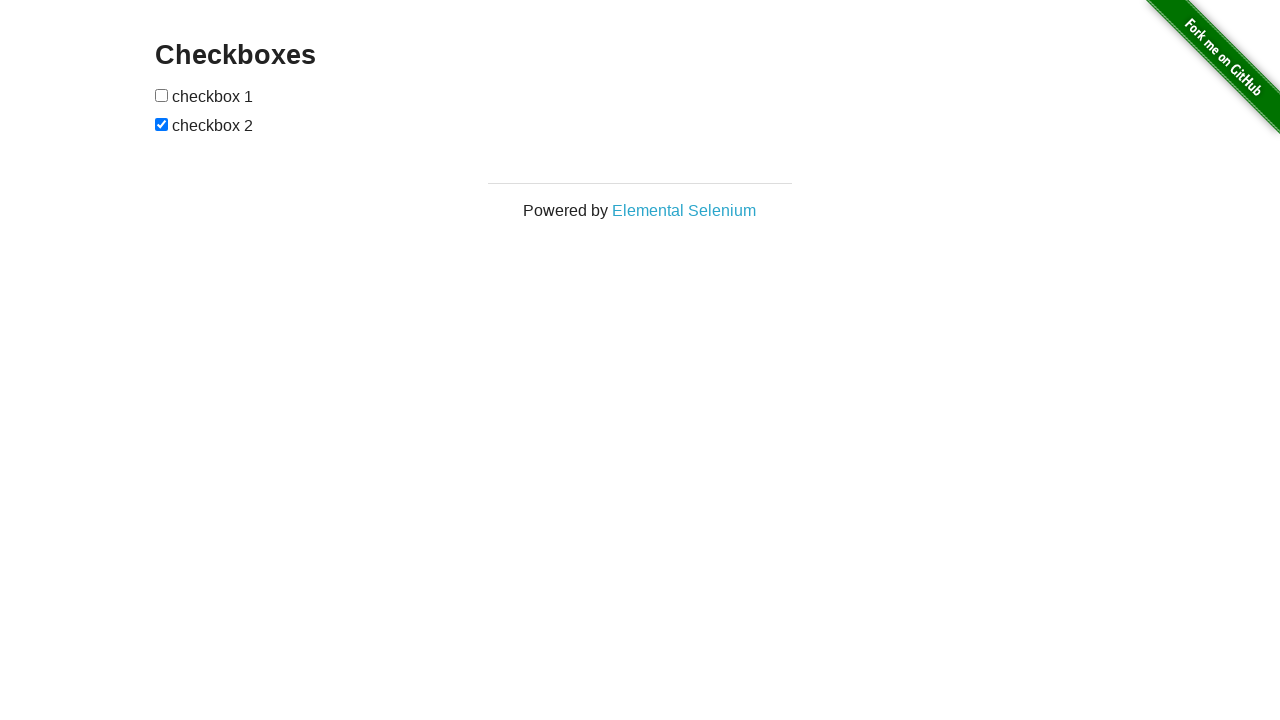

Clicked the first checkbox to toggle its state at (162, 95) on input[type=checkbox]:first-of-type
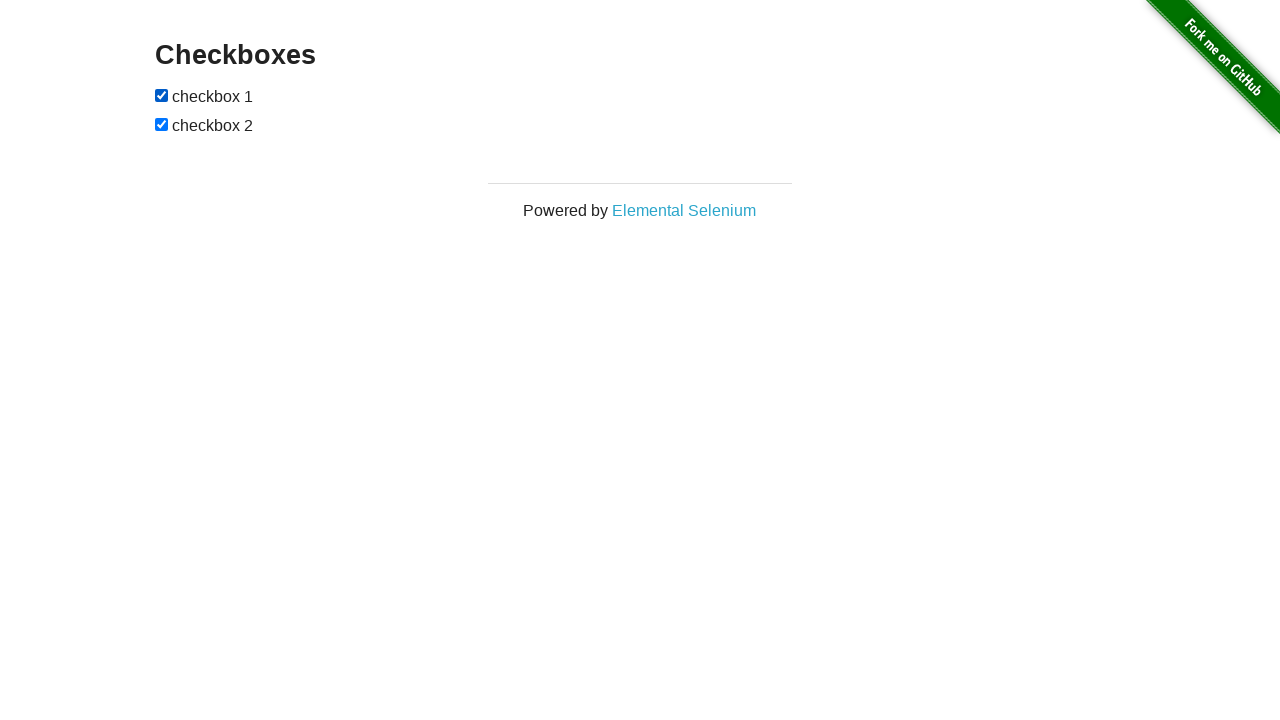

Waited 3 seconds to observe checkbox state change
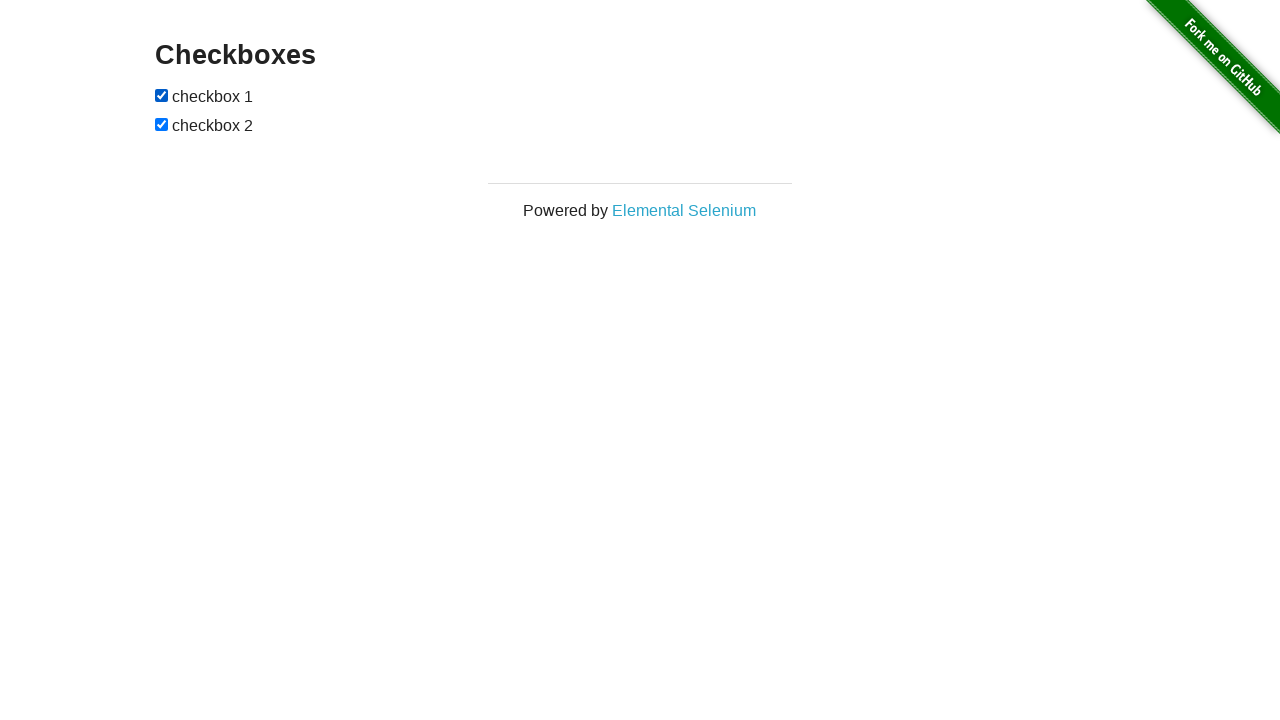

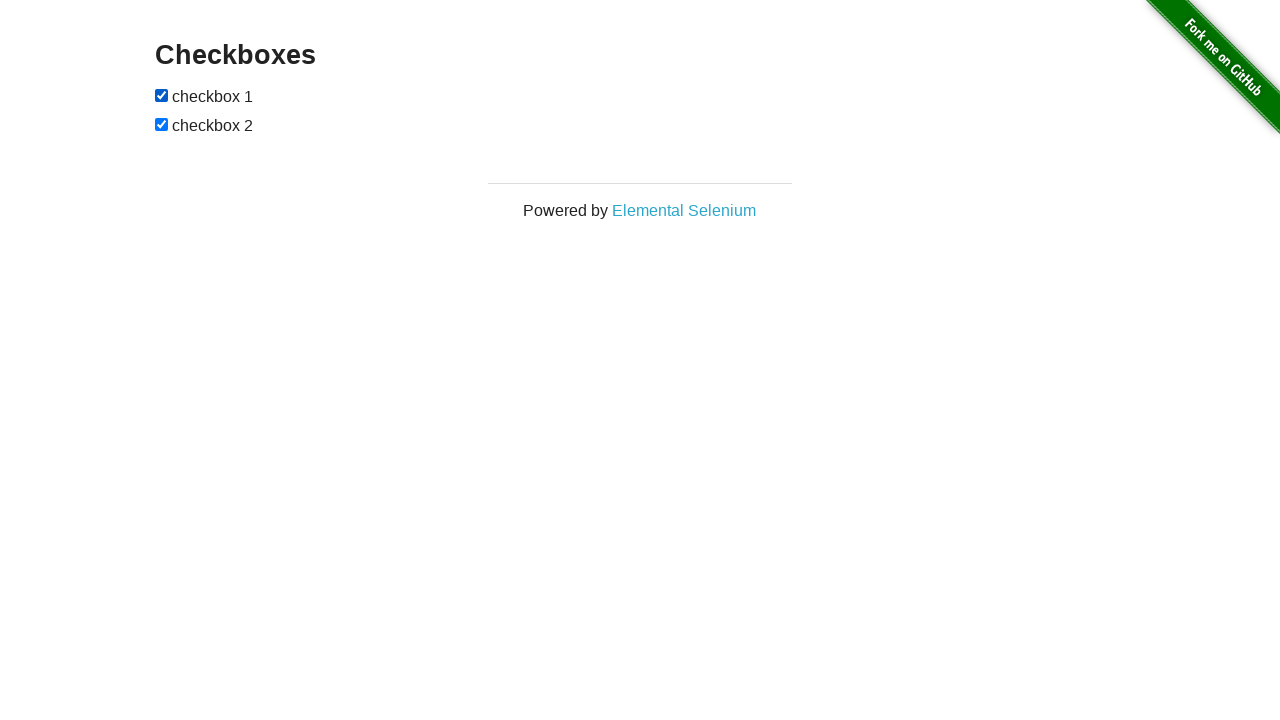